Tests modal dialog interaction by opening a modal and closing it using JavaScript execution

Starting URL: https://formy-project.herokuapp.com/modal

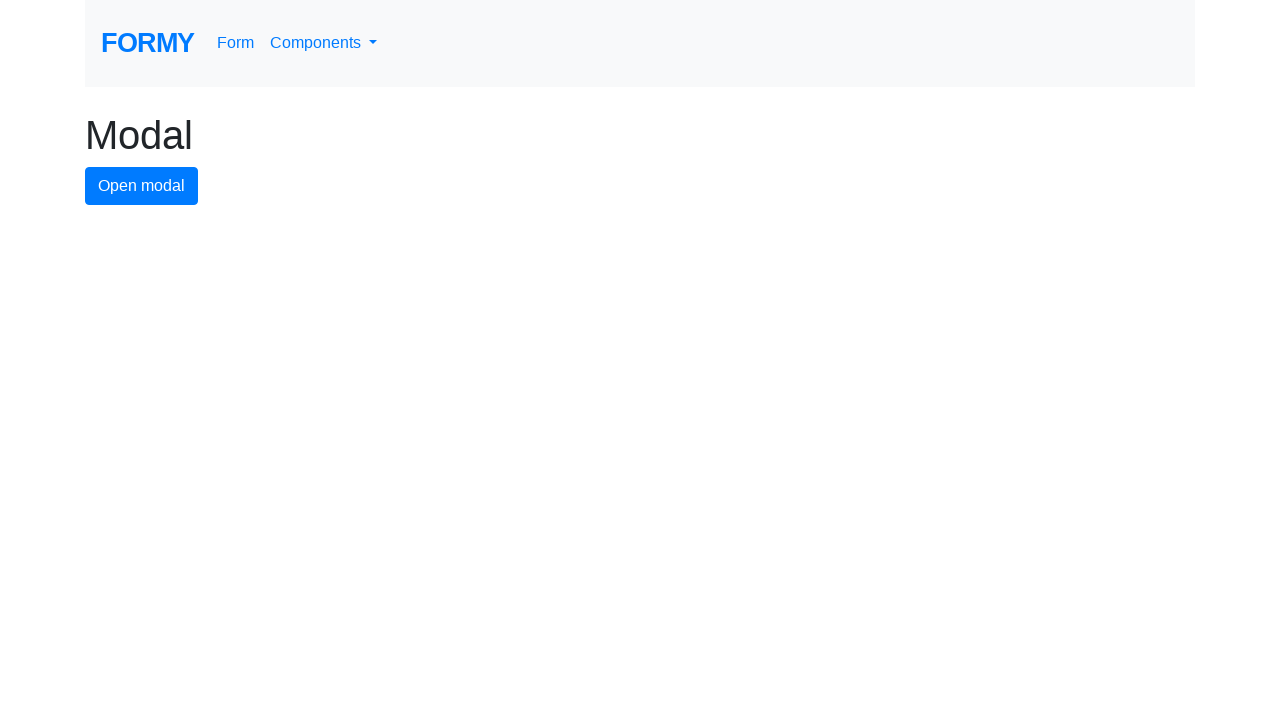

Clicked modal button to open the modal dialog at (142, 186) on #modal-button
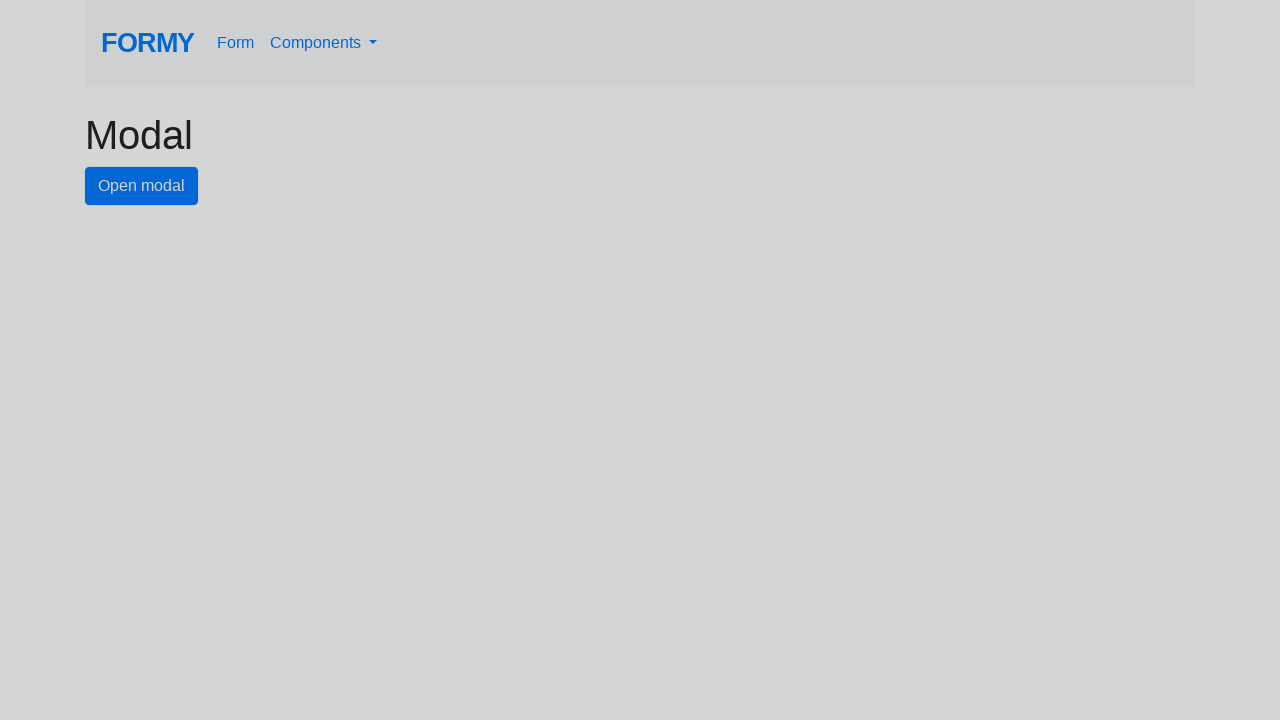

Modal opened and close button became visible
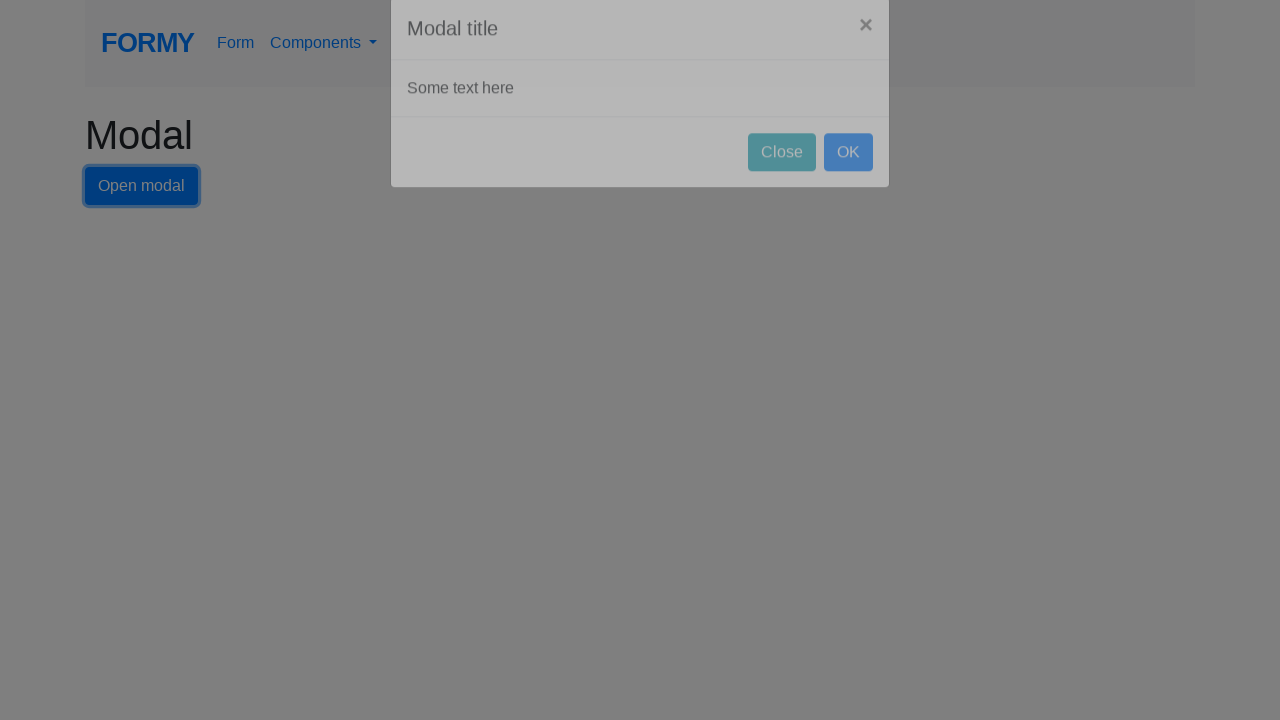

Closed the modal using JavaScript execution
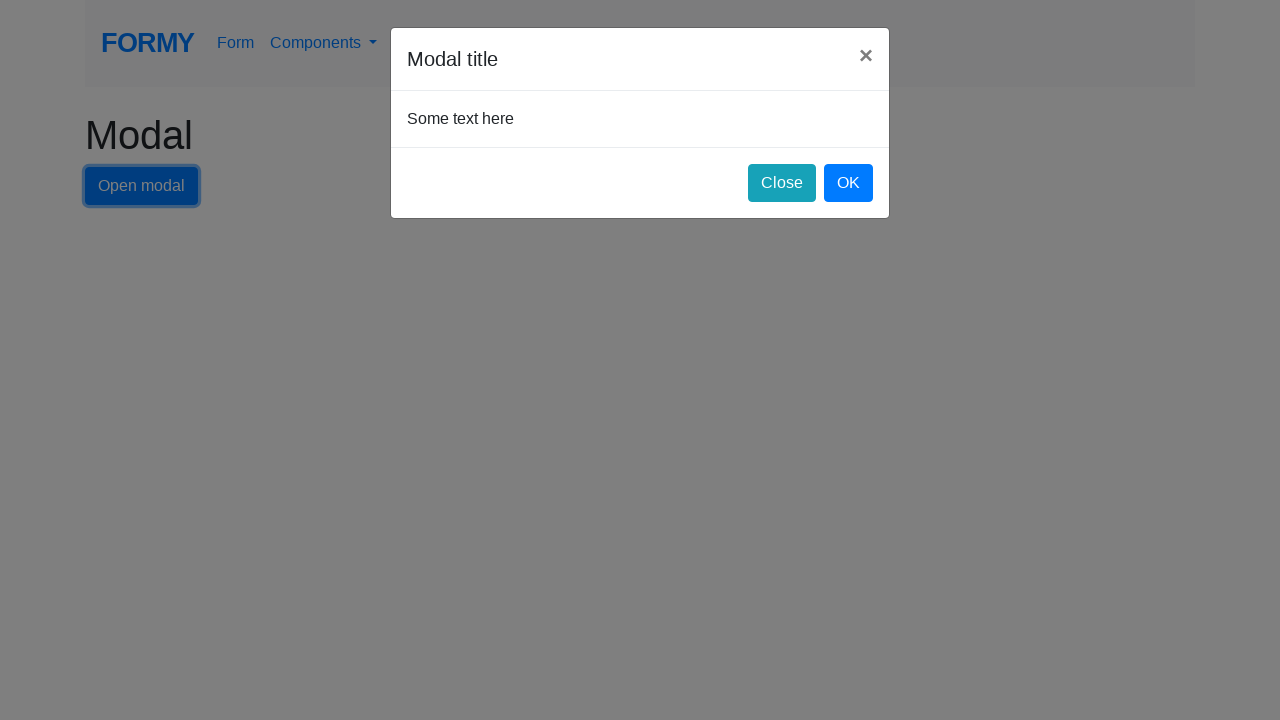

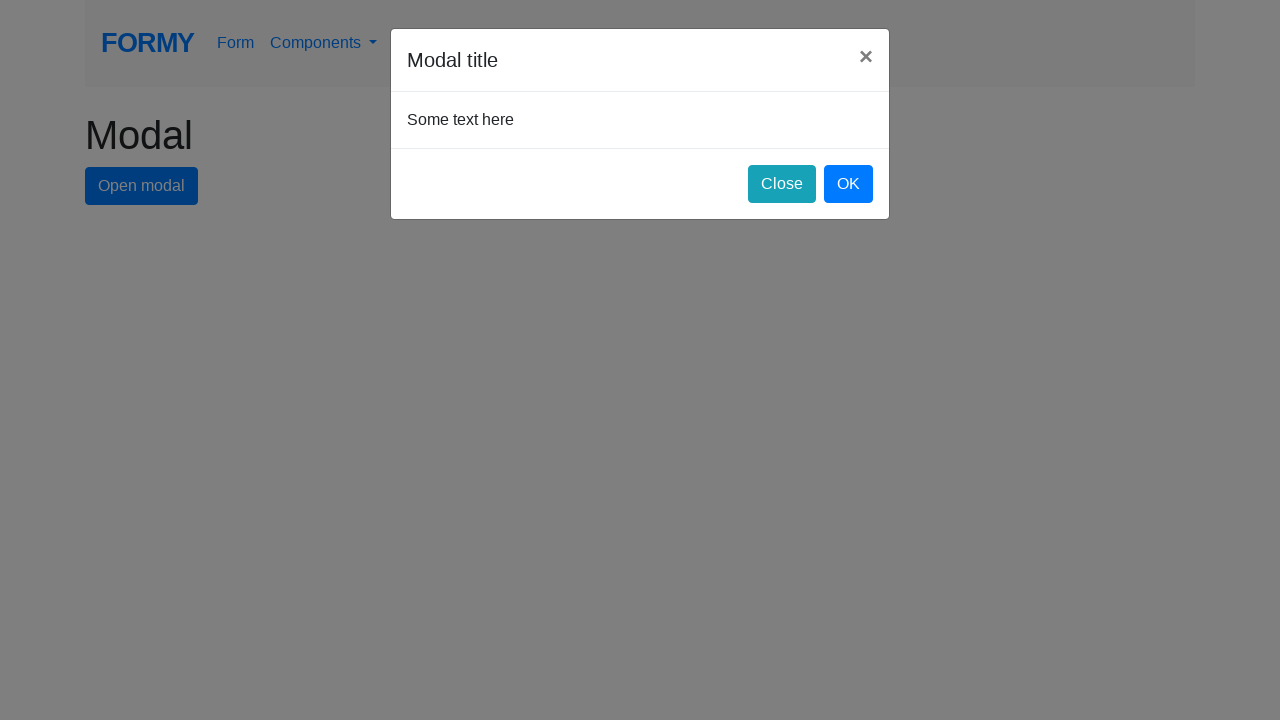